Tests prompt alert handling by clicking a button to trigger a prompt alert, entering text into the prompt, and accepting it

Starting URL: https://demoqa.com/alerts

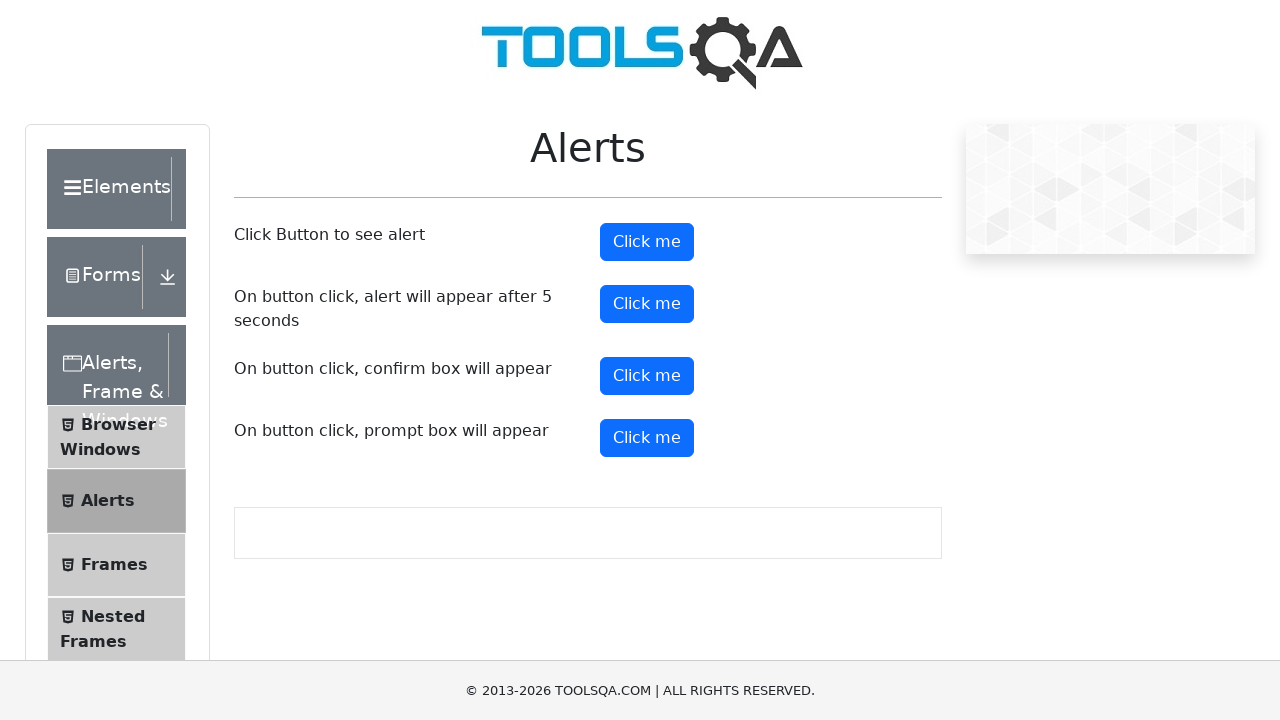

Clicked prompt button to trigger alert at (647, 438) on #promtButton
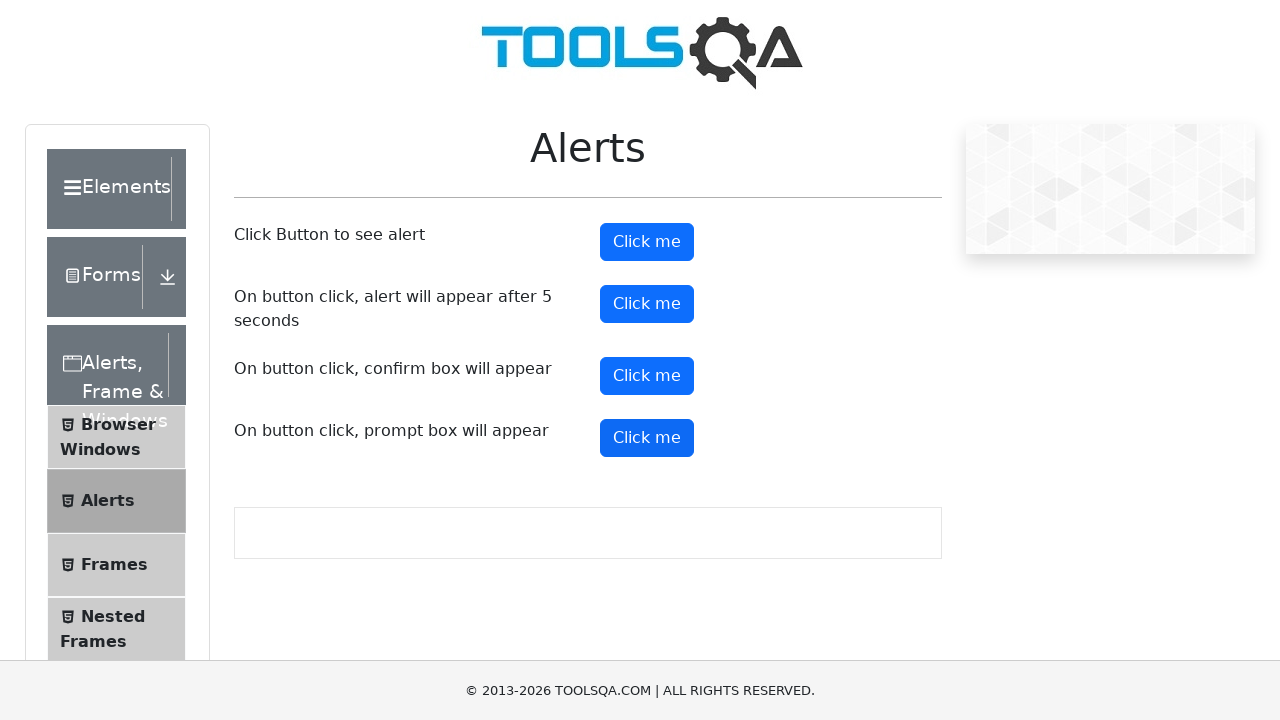

Set up dialog handler to accept prompt with text 'Selenium Testing 2024'
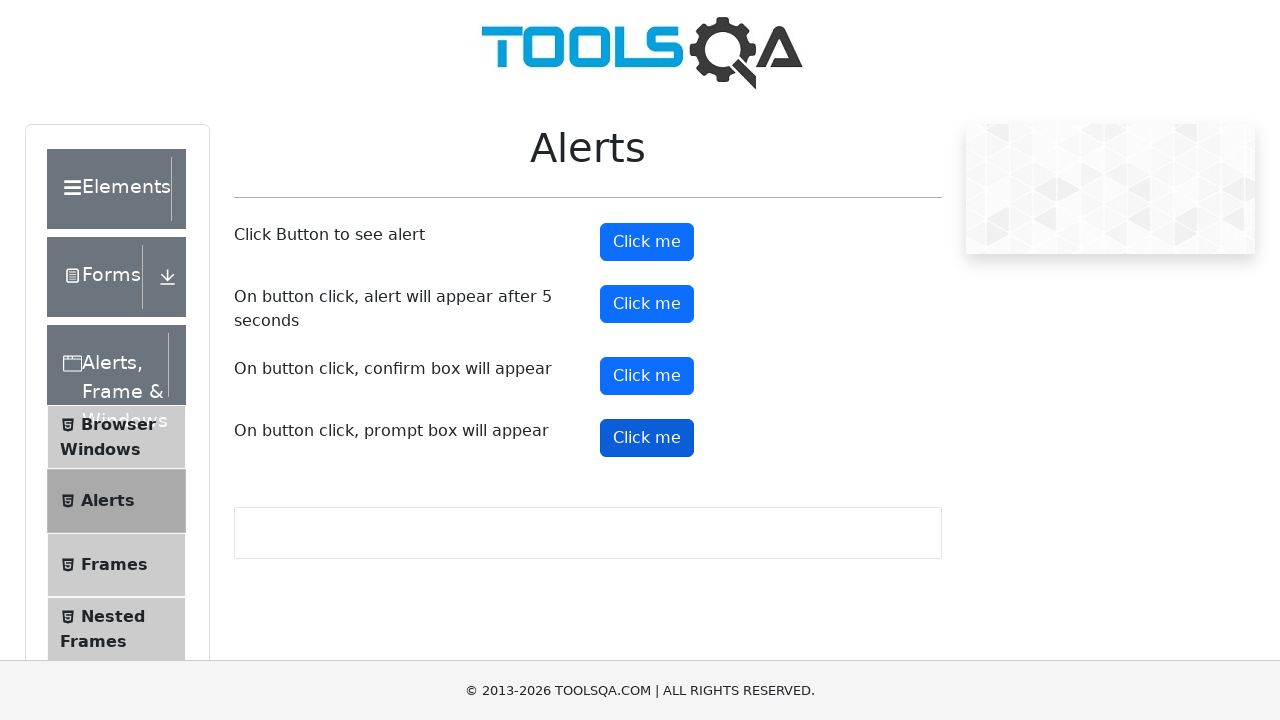

Clicked prompt button again to trigger dialog at (647, 438) on #promtButton
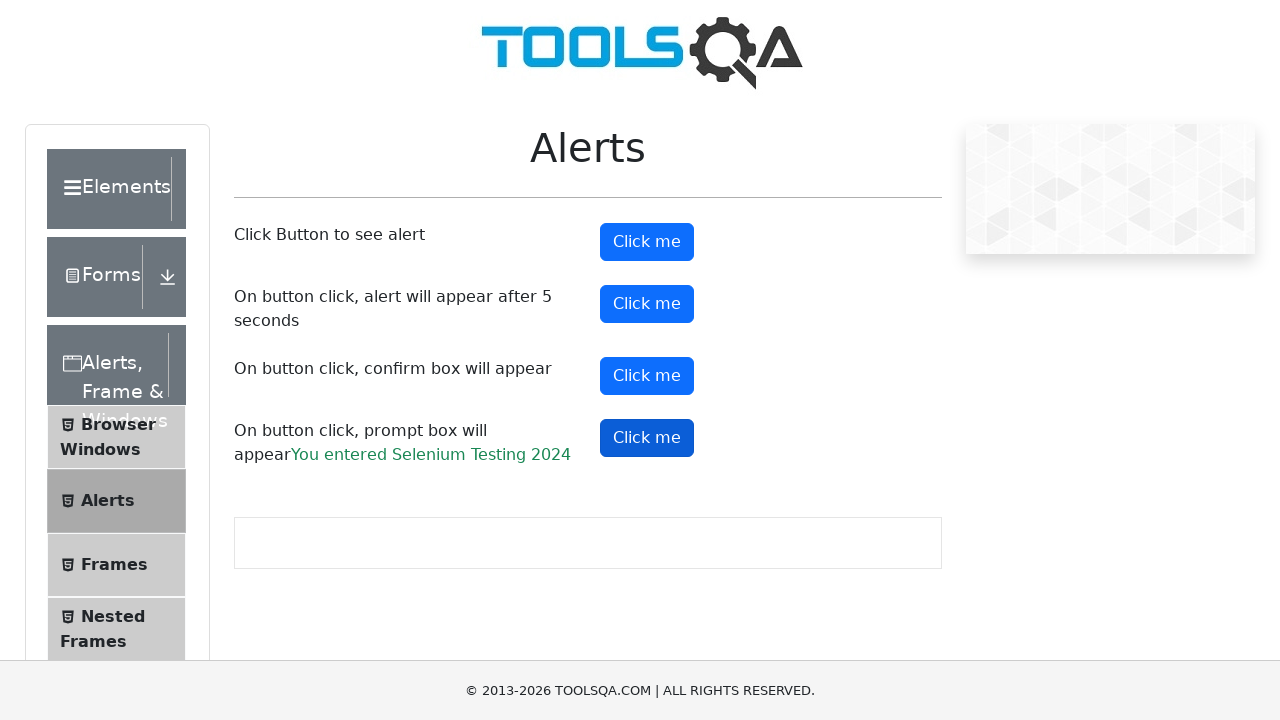

Prompt result text appeared confirming prompt was accepted
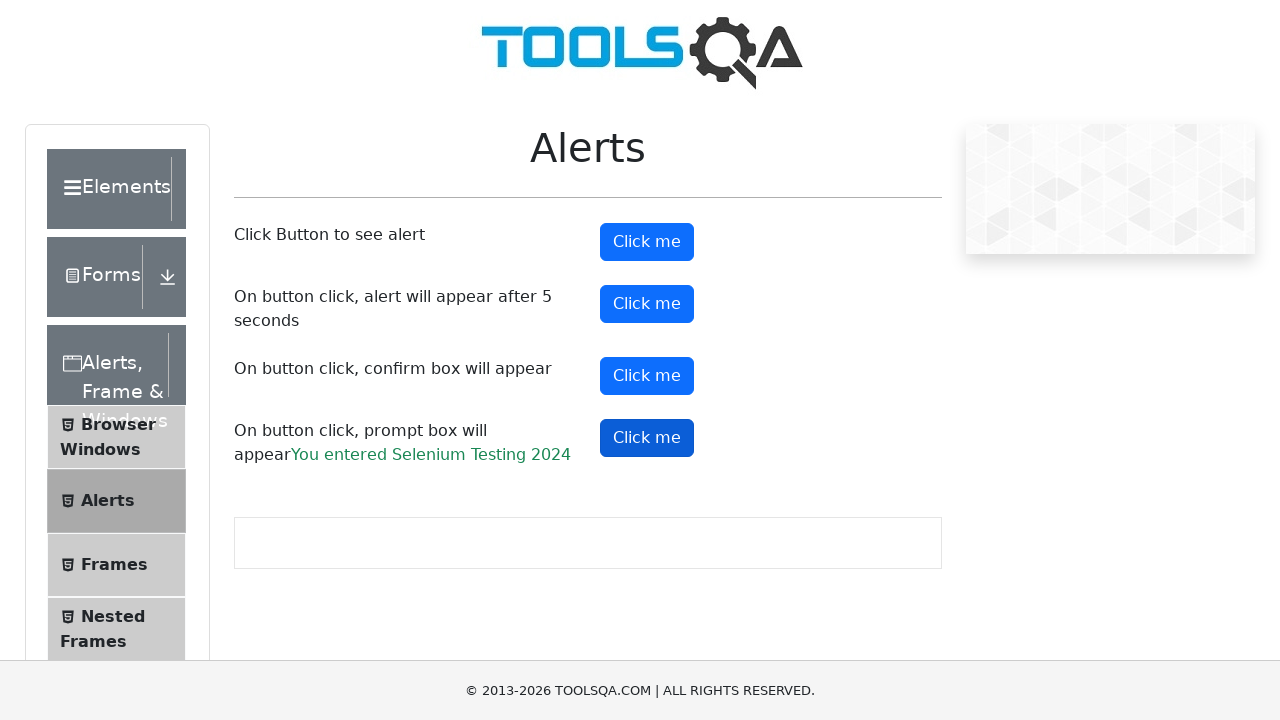

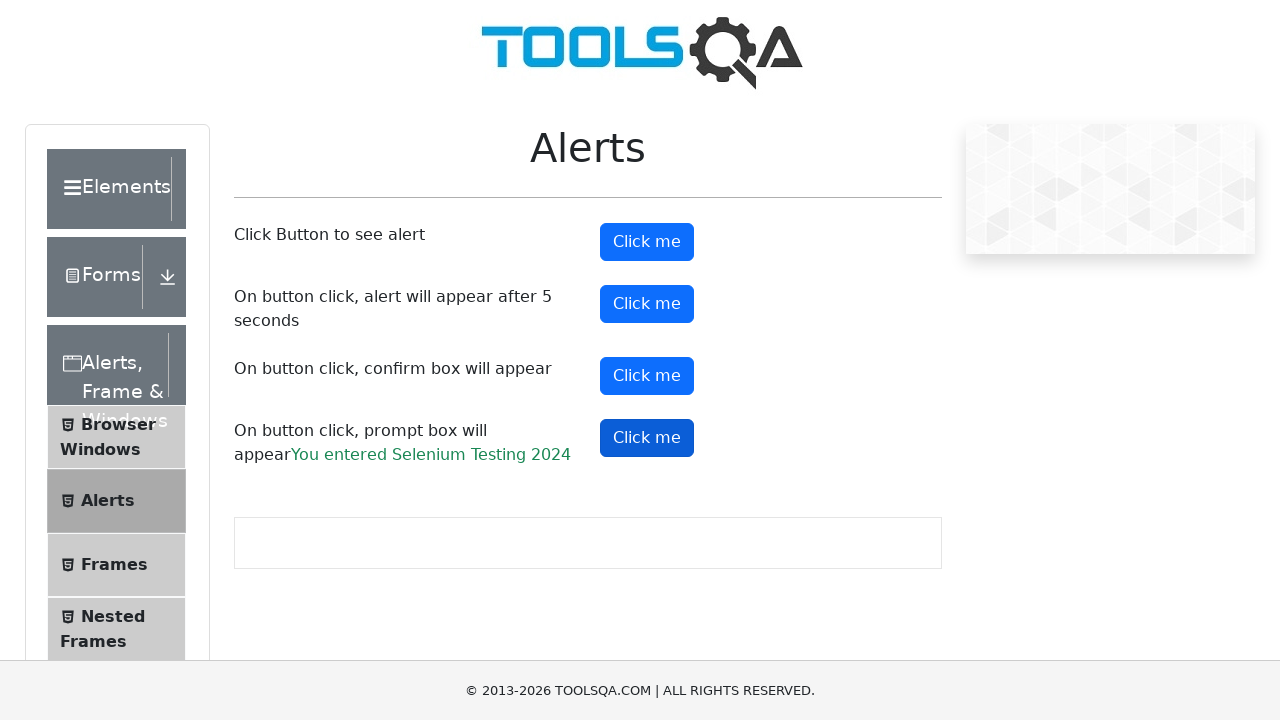